Opens the Simplilearn website and verifies the page loads by checking the page title and URL

Starting URL: https://www.simplilearn.com

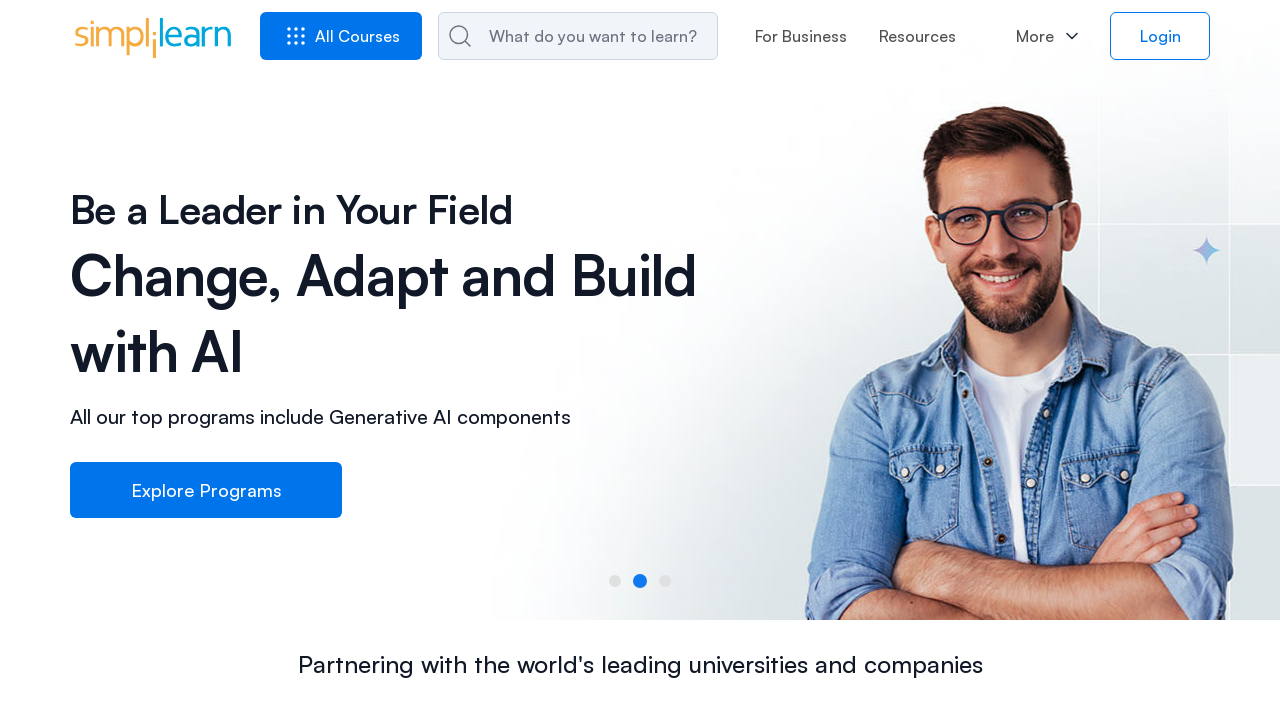

Waited for page to reach domcontentloaded state
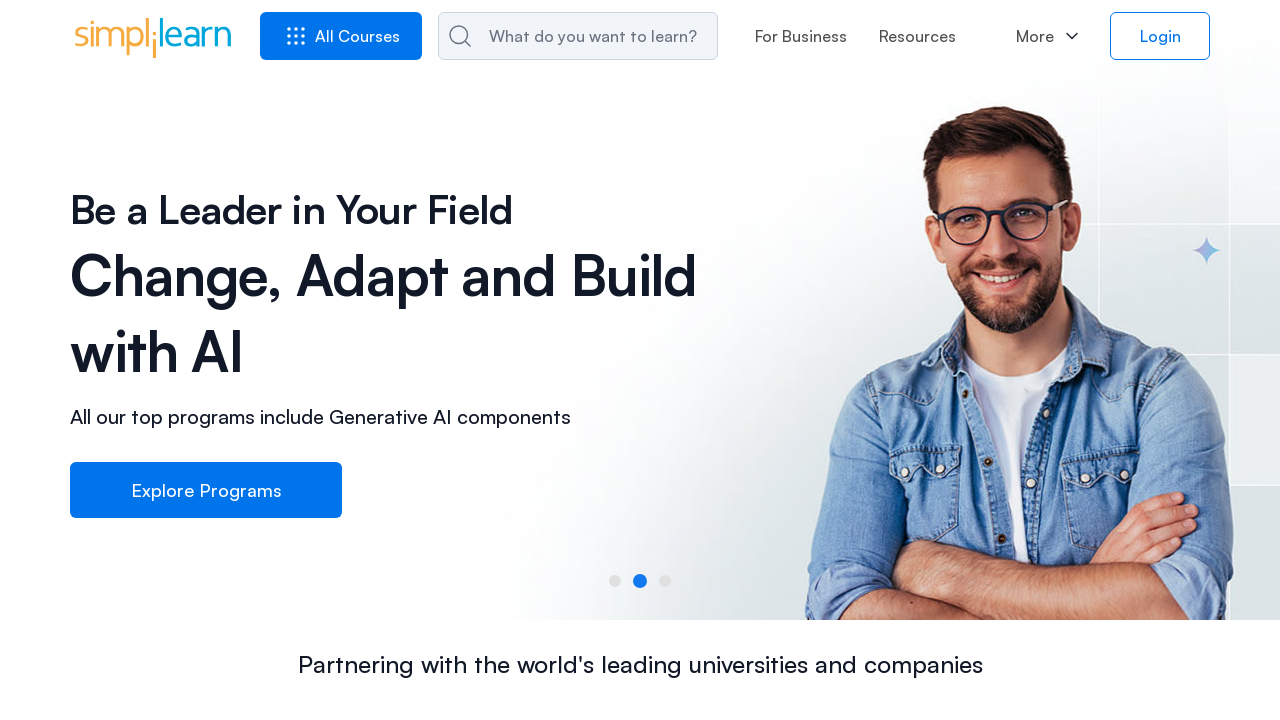

Retrieved page title: Simplilearn | Online Courses - Bootcamp & Certification Platform
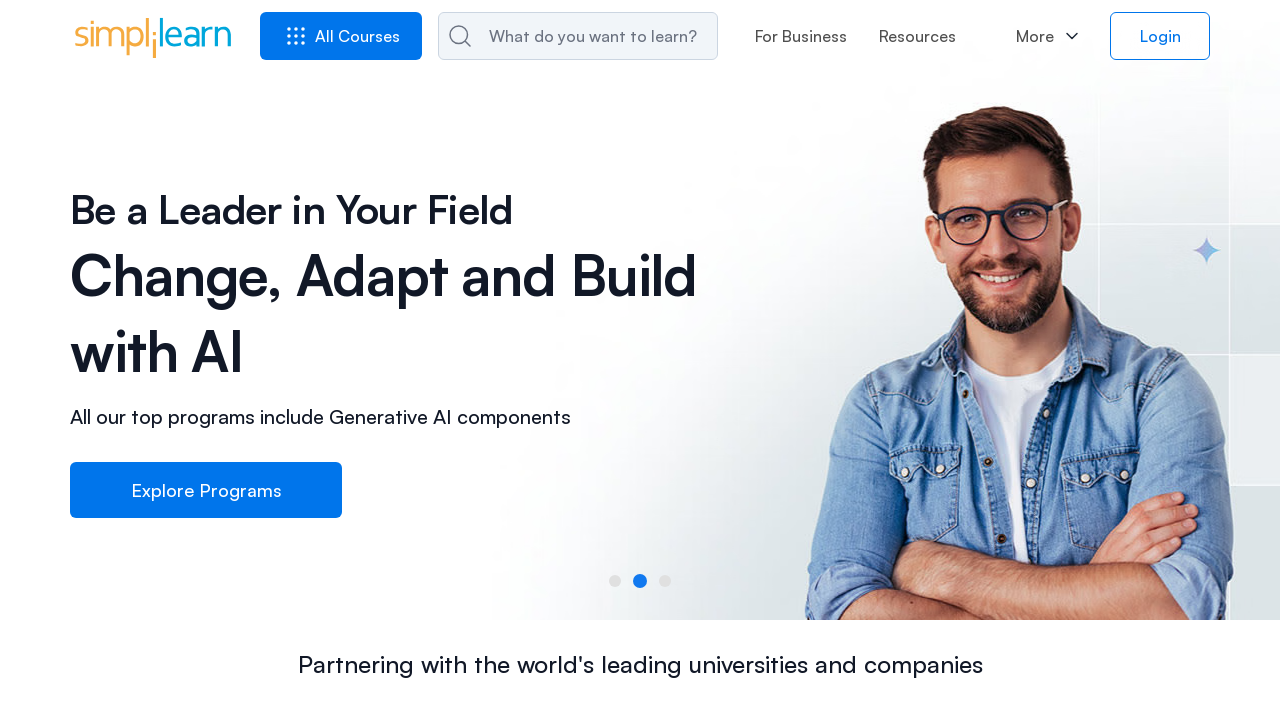

Retrieved current URL: https://www.simplilearn.com/
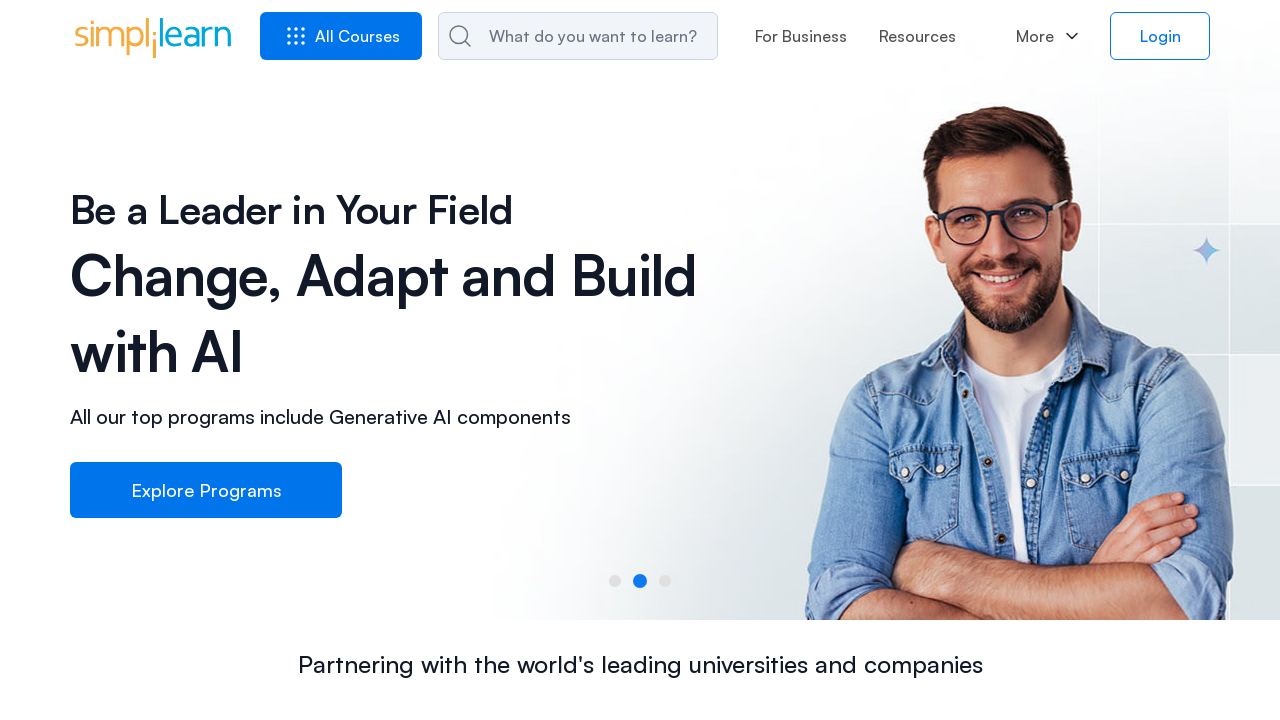

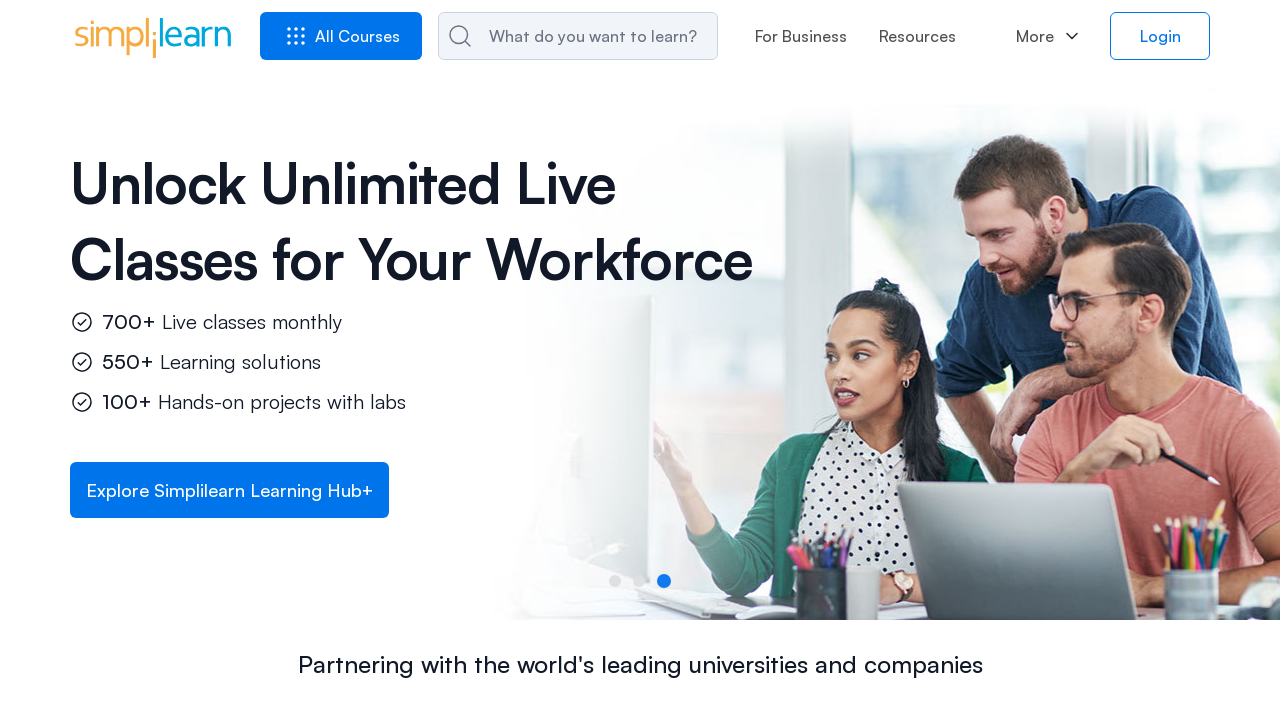